Tests dismissing a modal/entry ad by clicking on the modal footer close button

Starting URL: http://the-internet.herokuapp.com/entry_ad

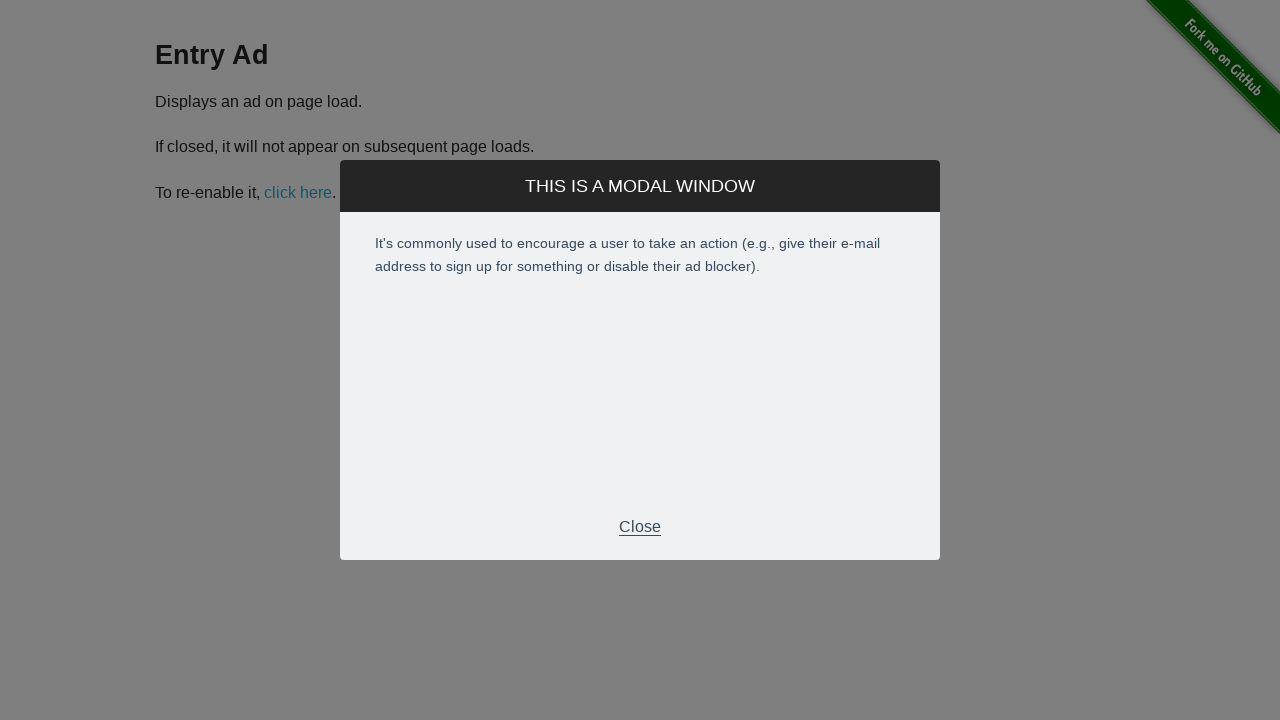

Entry ad modal appeared with footer element visible
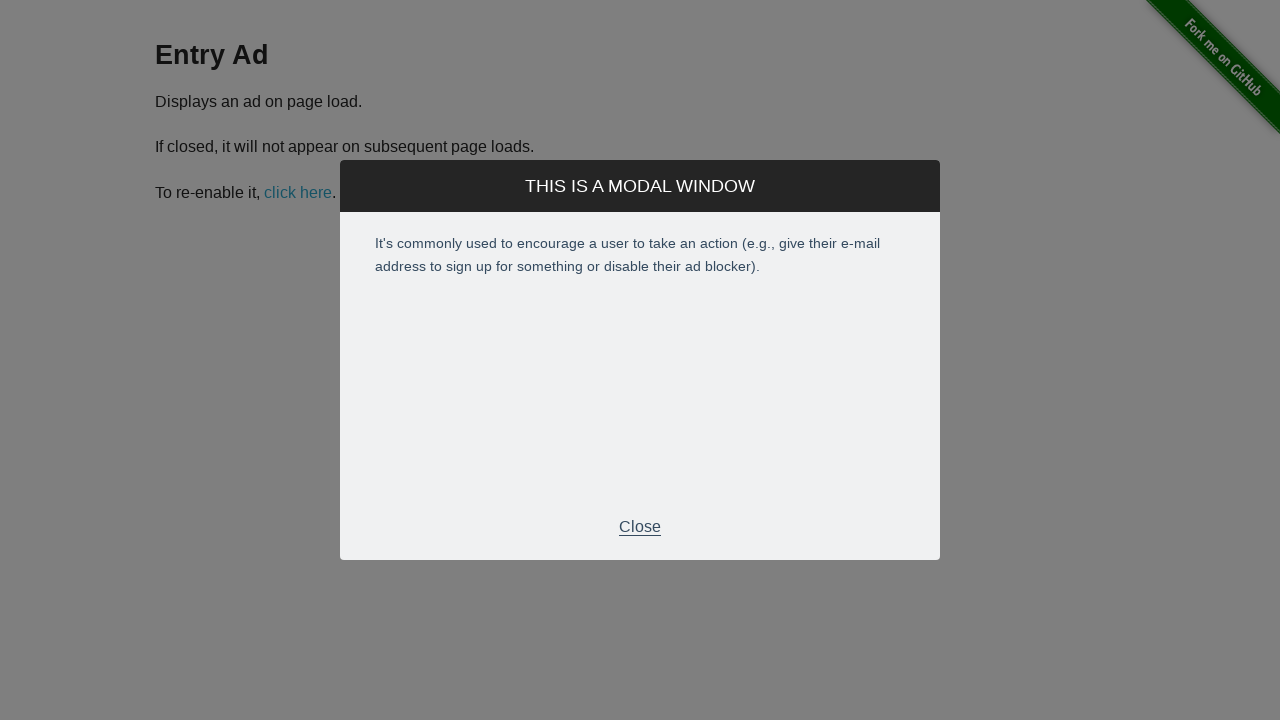

Clicked modal footer close button to dismiss entry ad at (640, 527) on .modal-footer
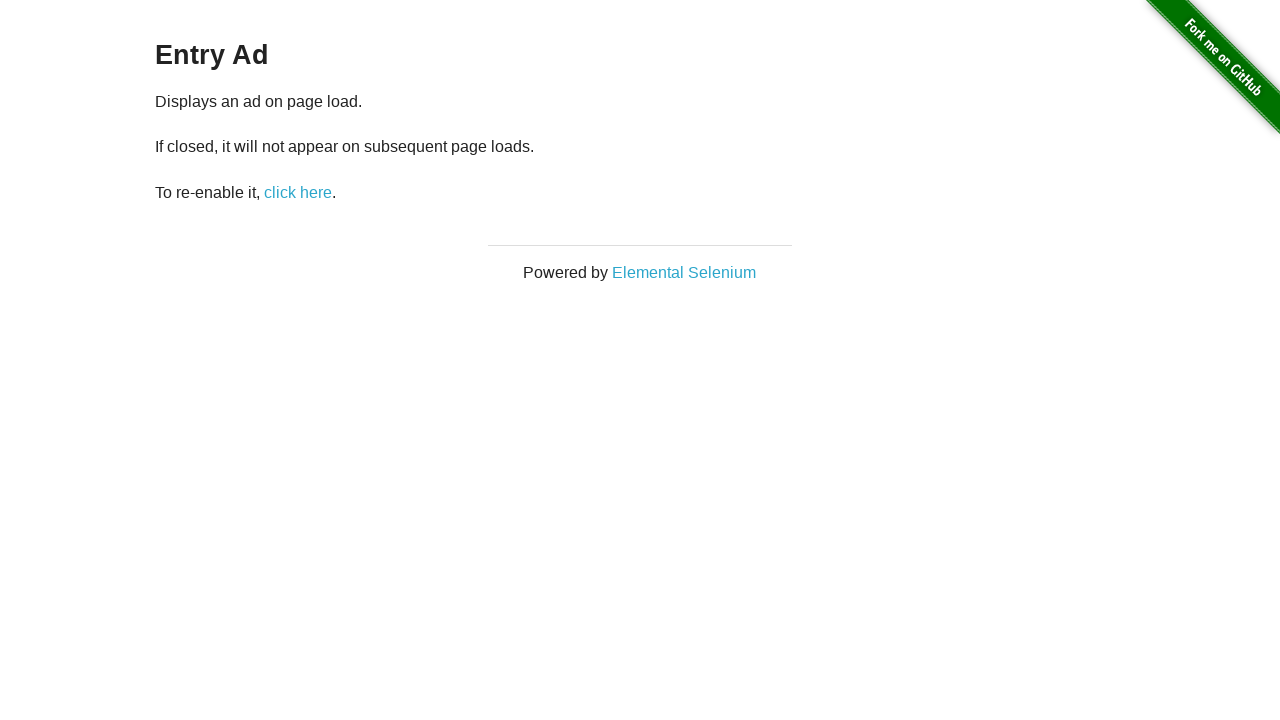

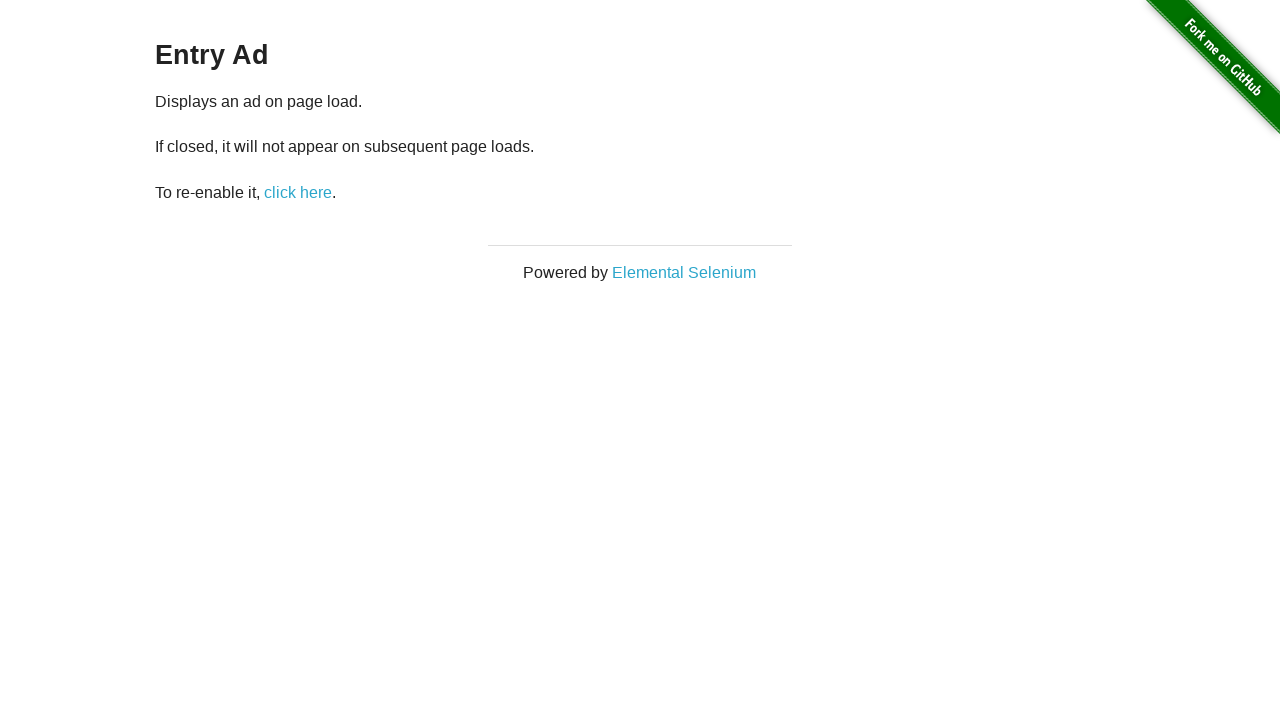